Tests form submission by clicking the Submit button and verifying that the confirmation message "Form submitted" is displayed.

Starting URL: https://bonigarcia.dev/selenium-webdriver-java/web-form.html

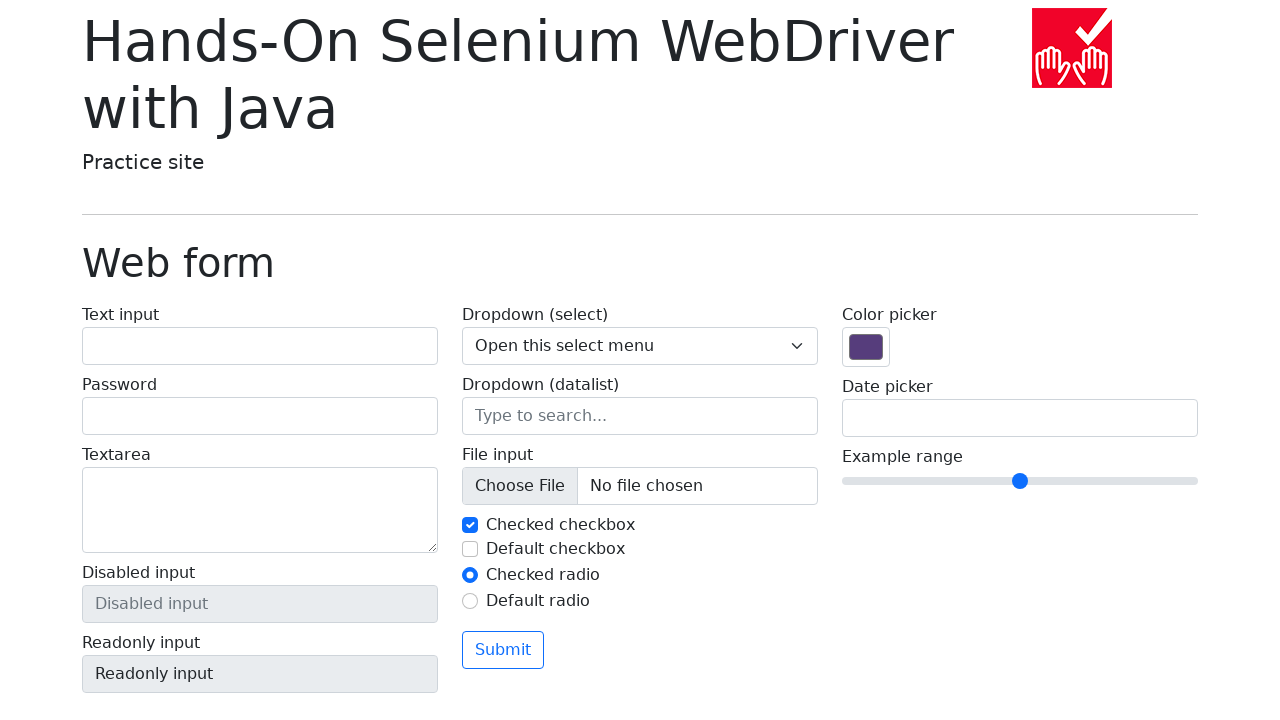

Clicked the Submit button at (503, 650) on xpath=//button[normalize-space()='Submit']
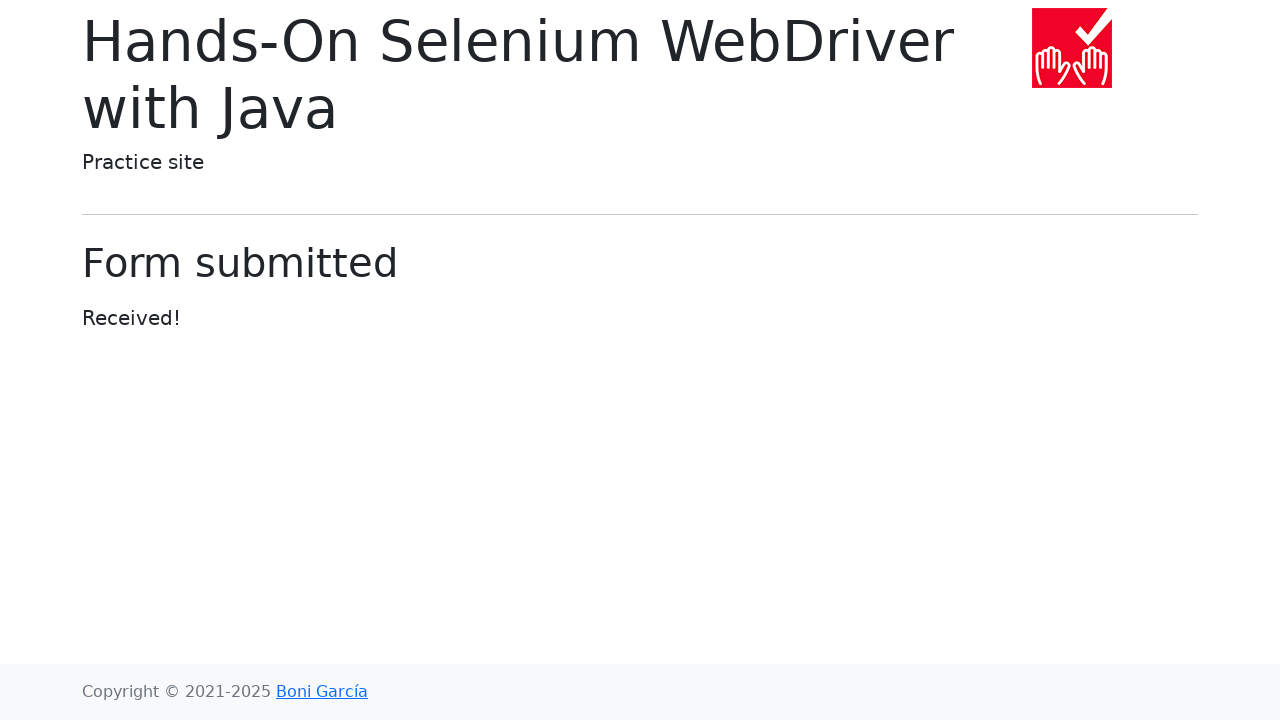

Waited for confirmation header to be visible
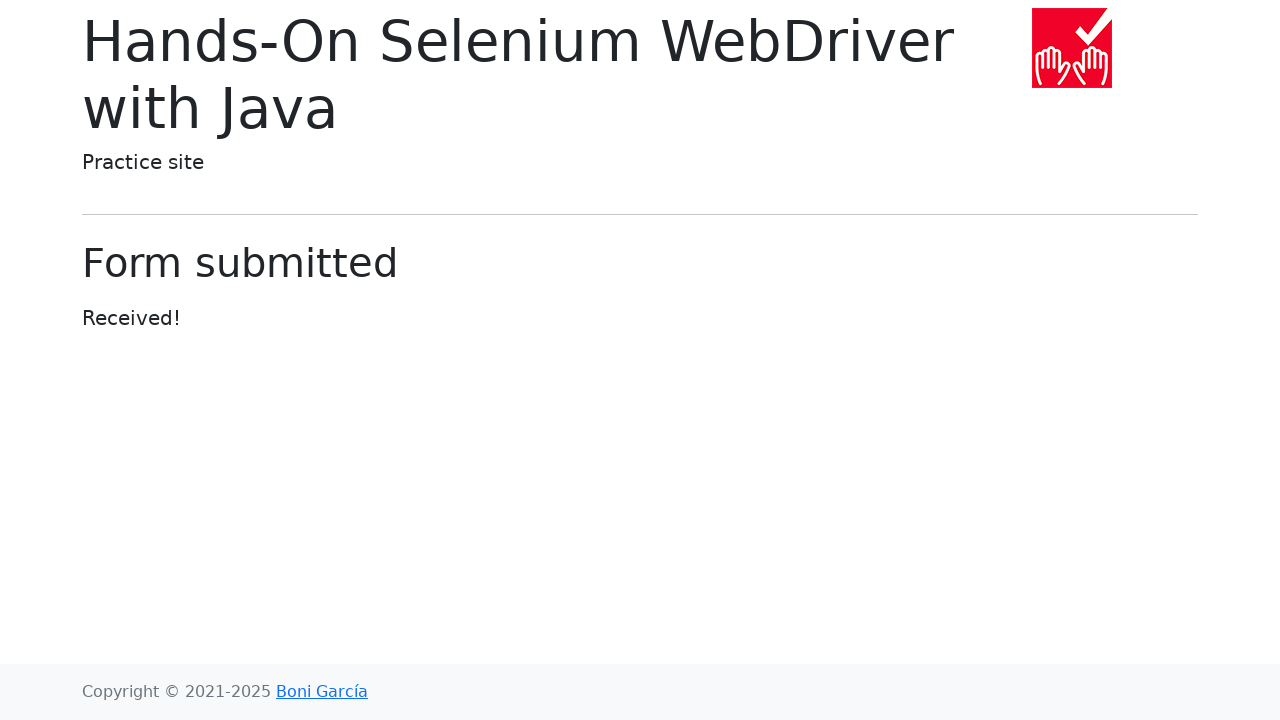

Verified confirmation message 'Form submitted' is displayed
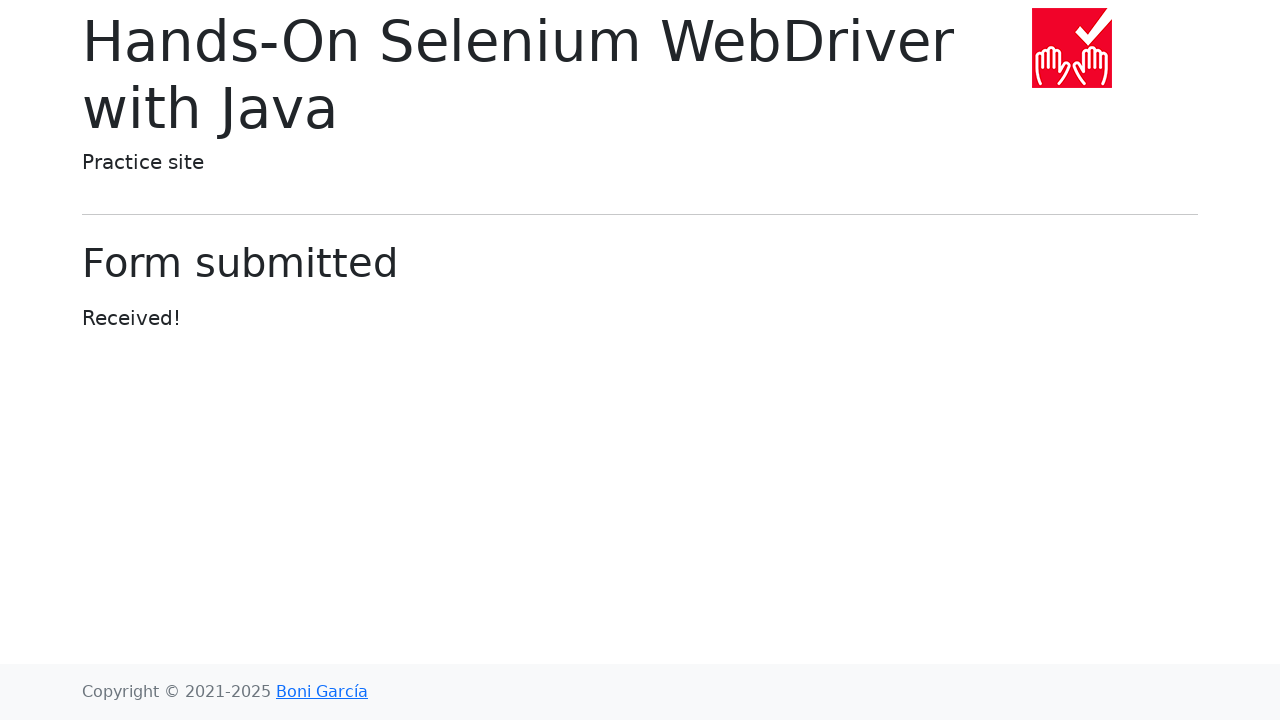

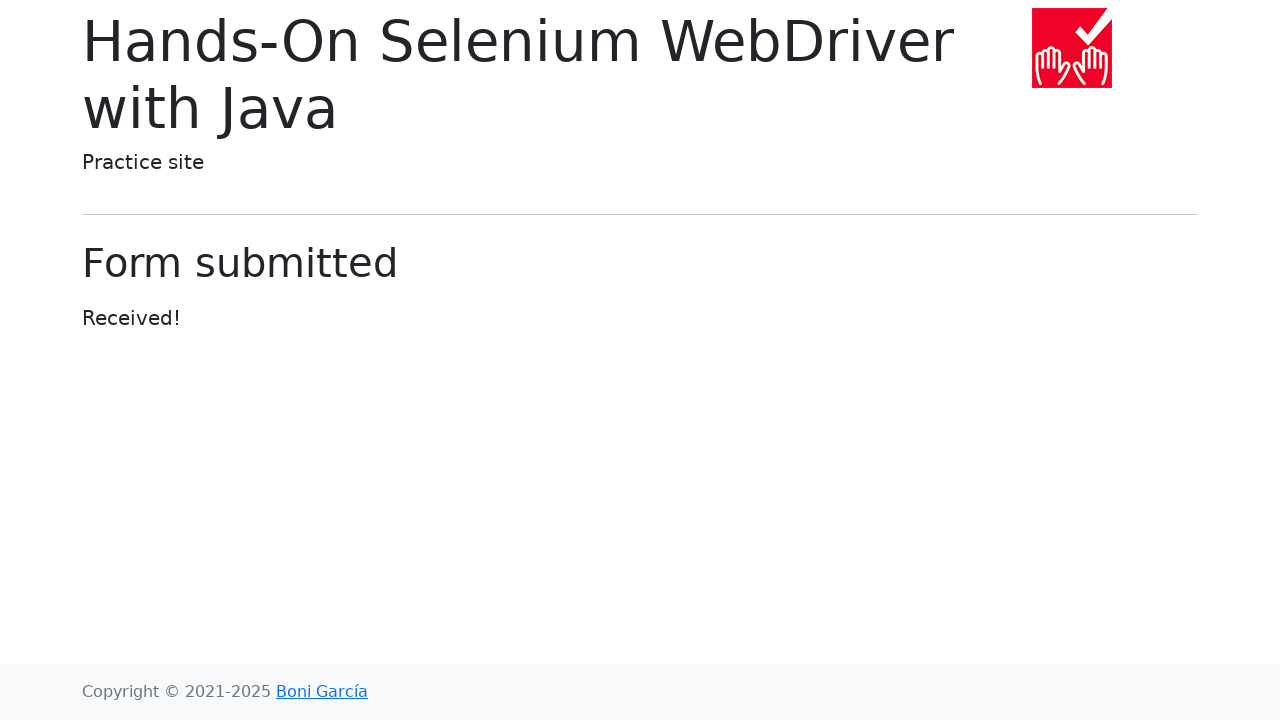